Tests browser window handling by clicking a button that opens a new tab, verifying content in the new tab, then closing it and returning to the original page.

Starting URL: https://demoqa.com/browser-windows

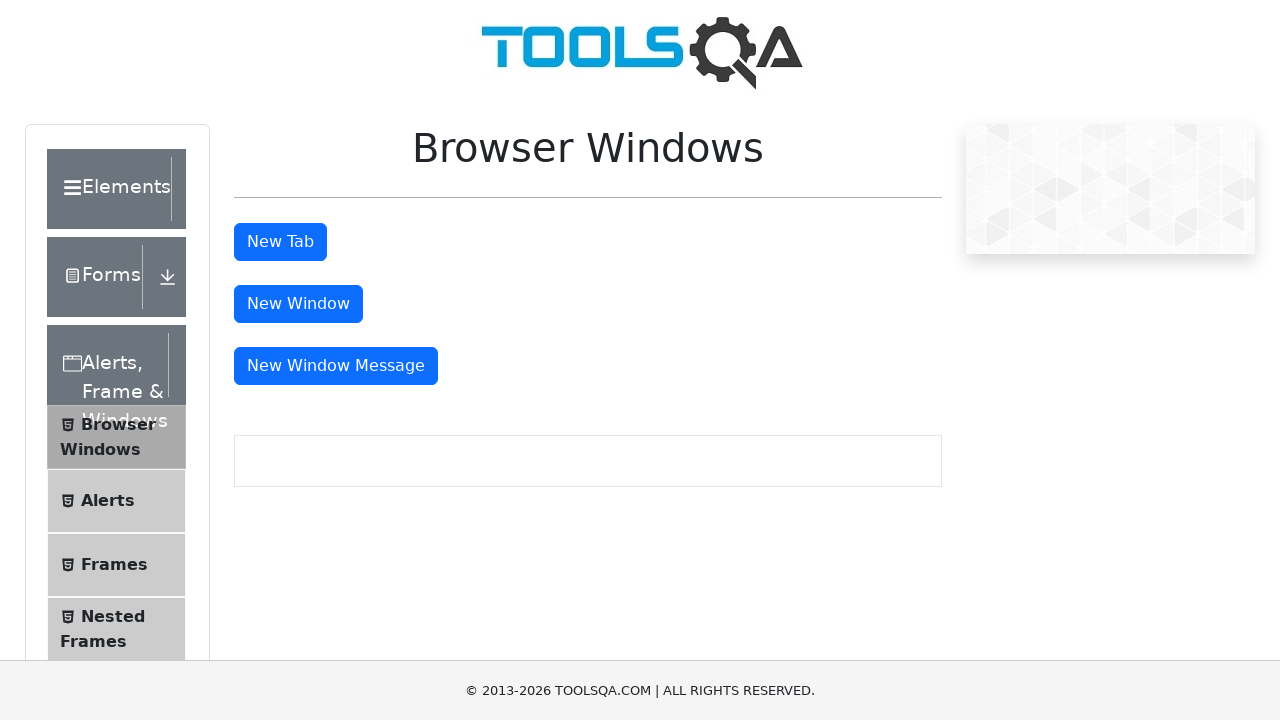

Clicked button to open new tab at (280, 242) on #tabButton
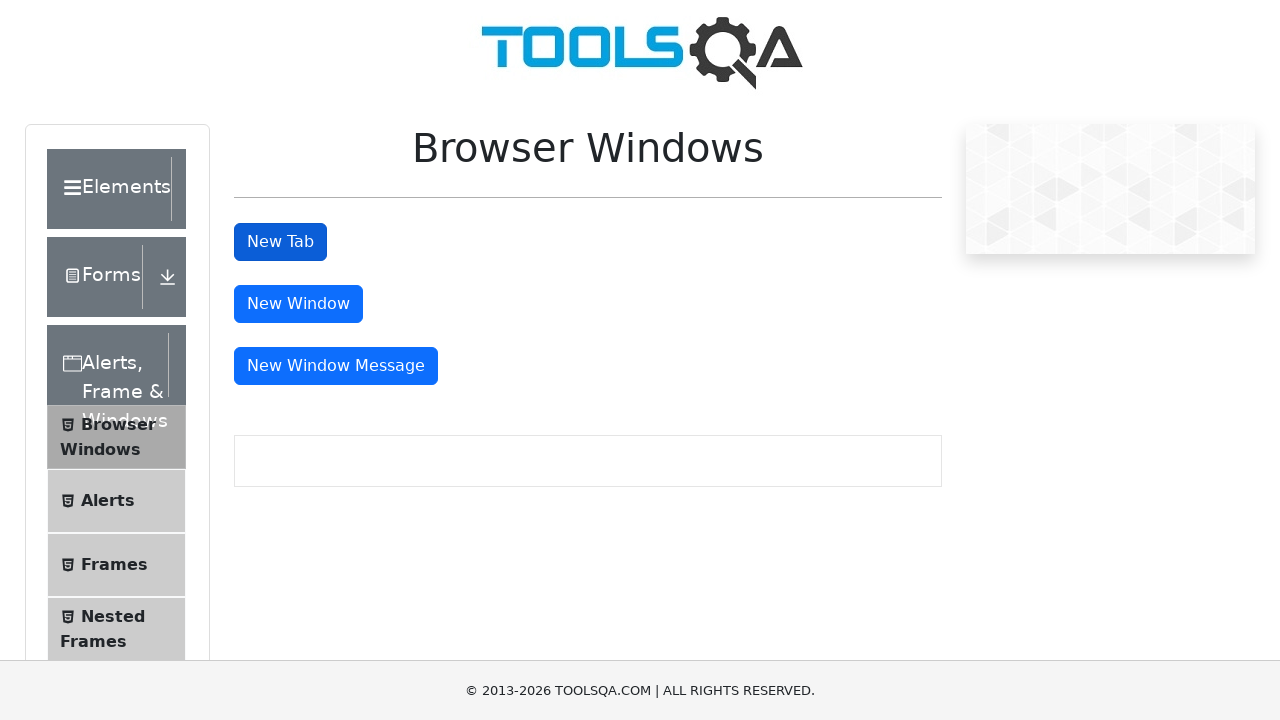

New tab opened and captured
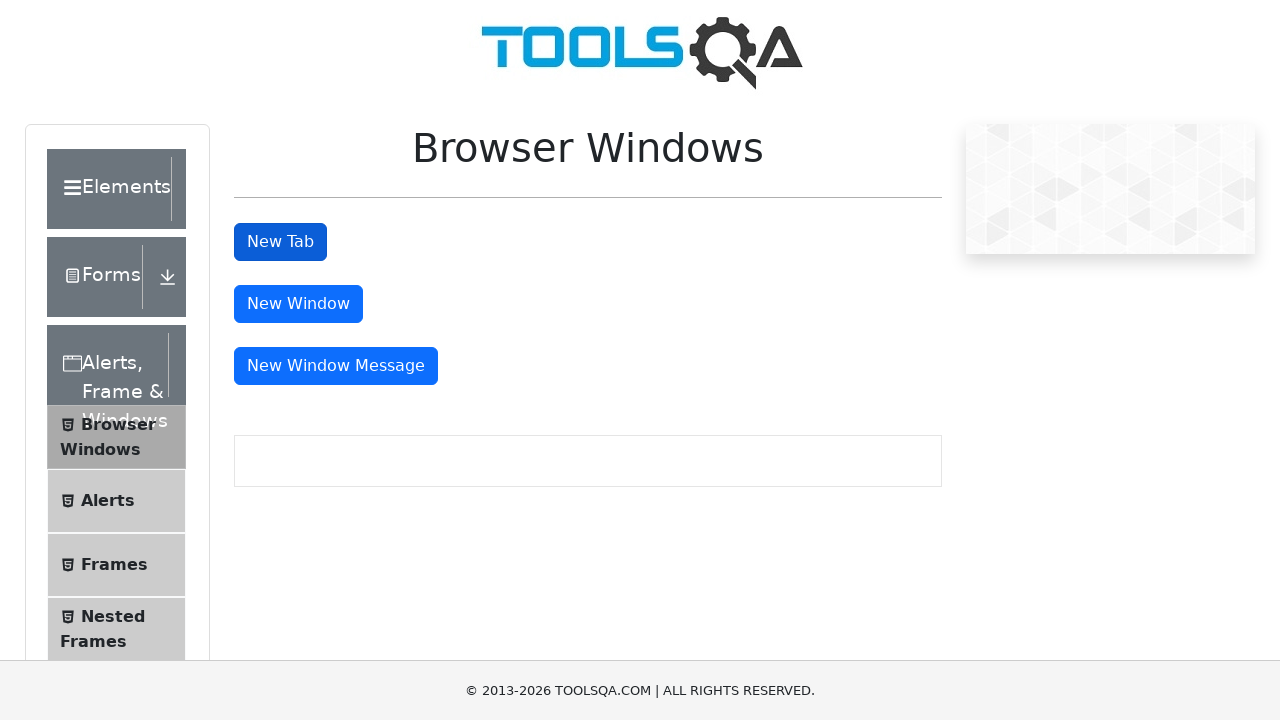

New tab finished loading
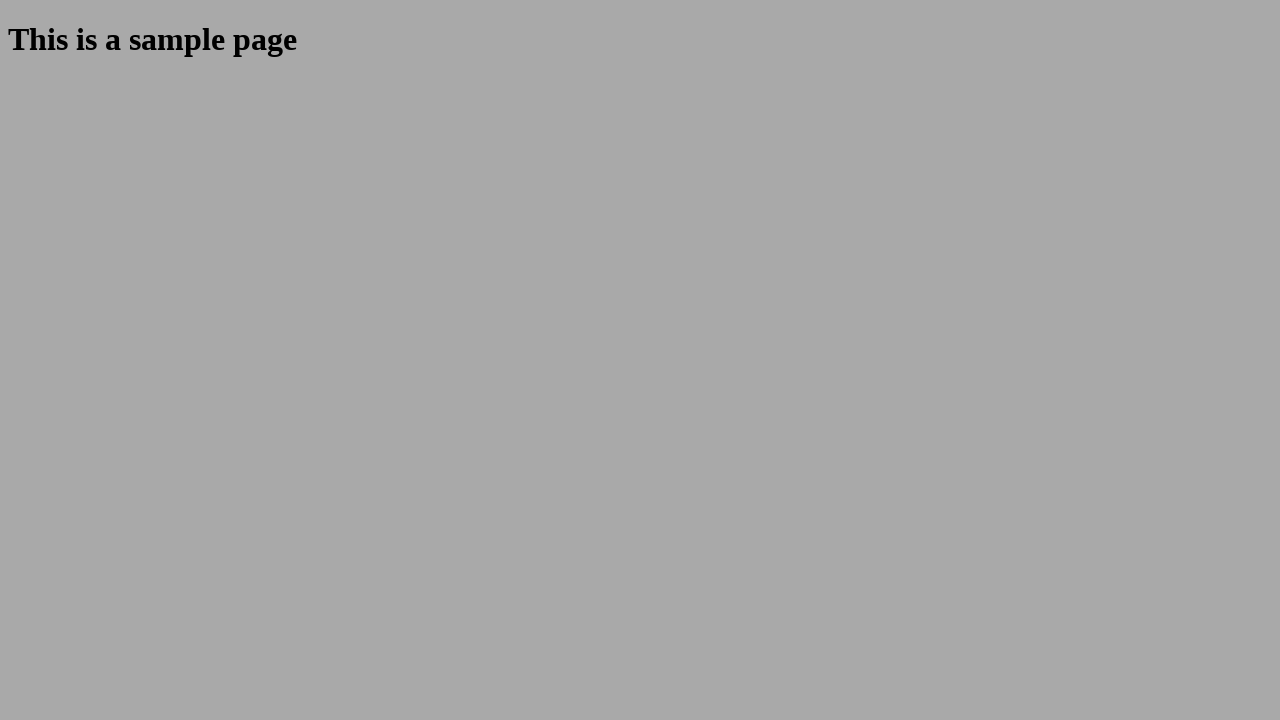

Brought new tab to front
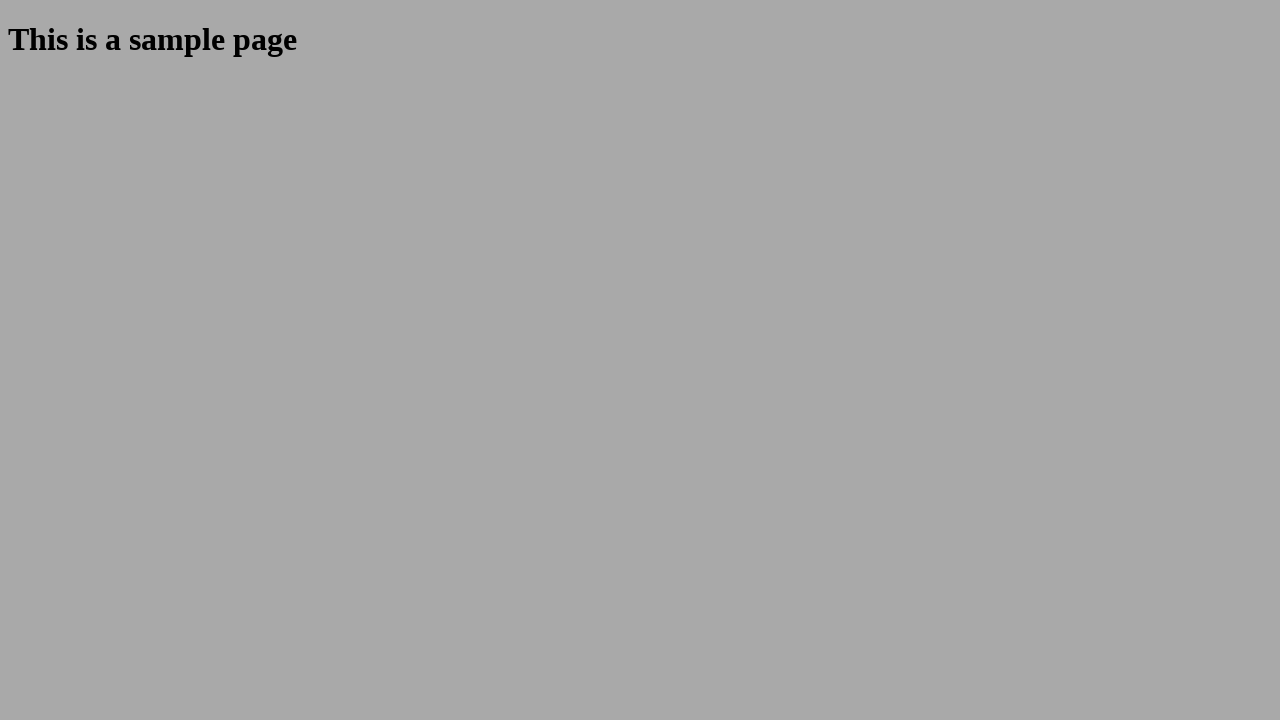

Retrieved text from new tab element: 'This is a sample page'
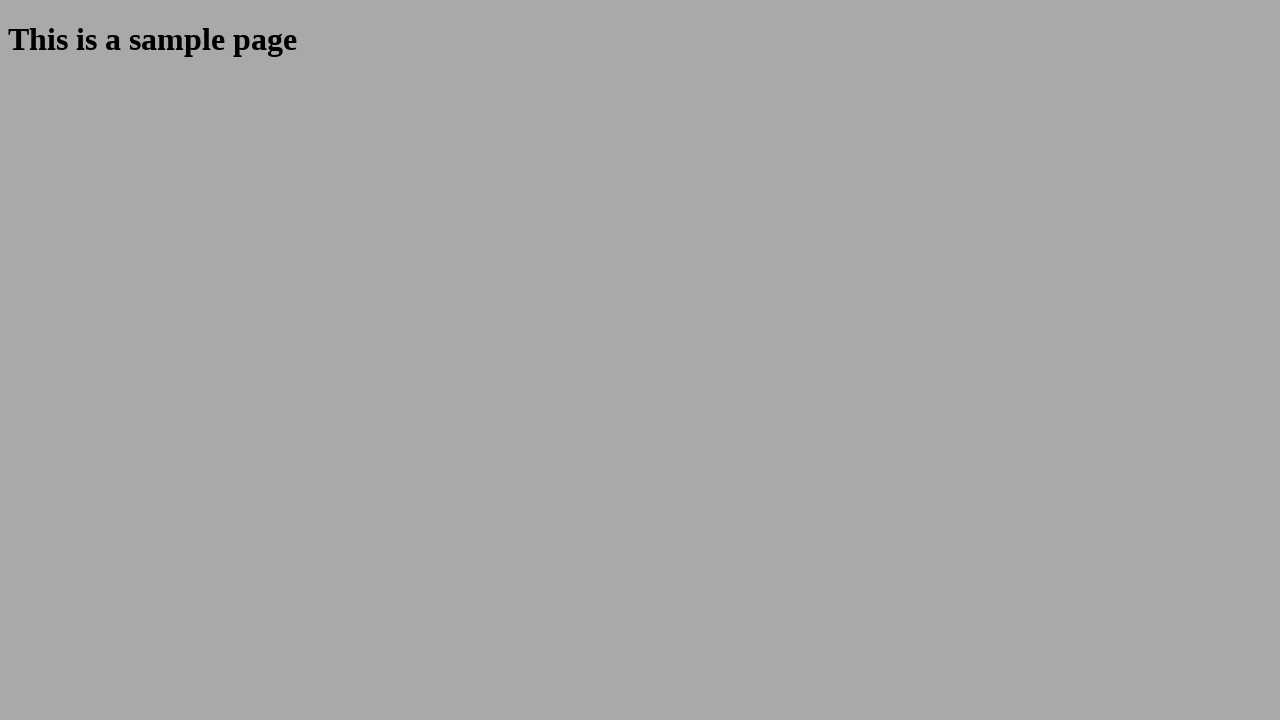

Closed the new tab
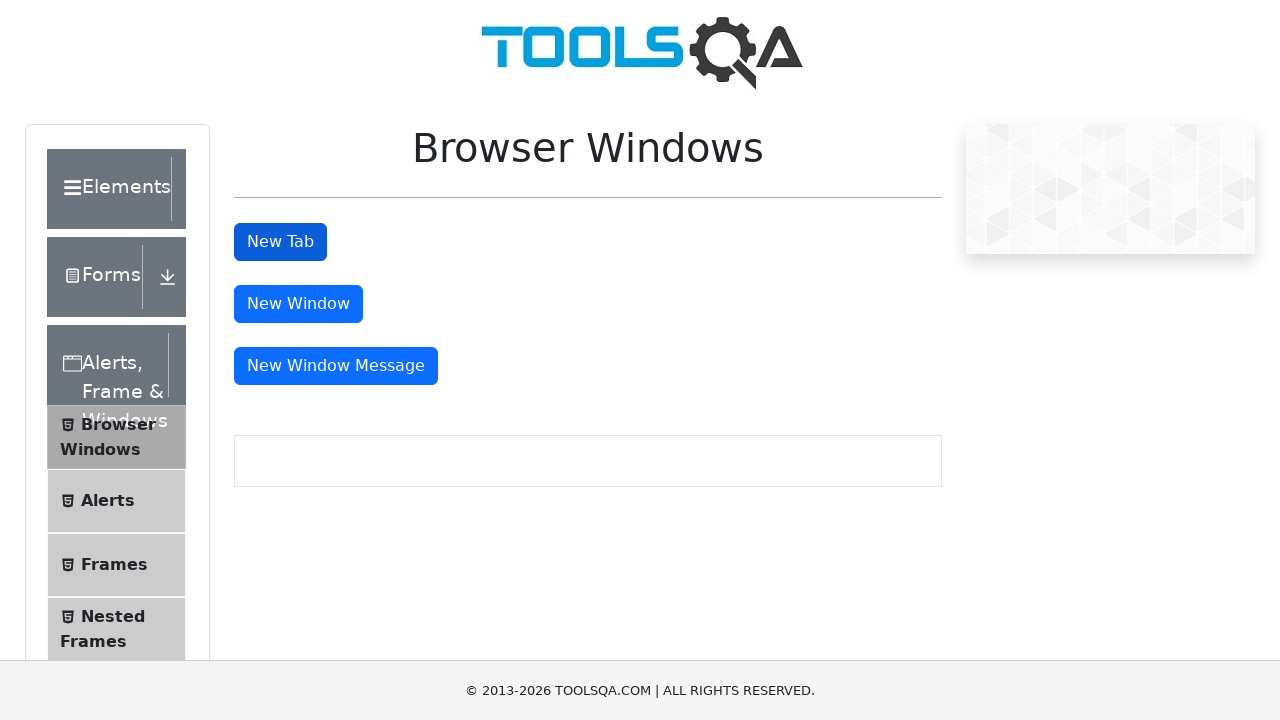

Returned to original tab
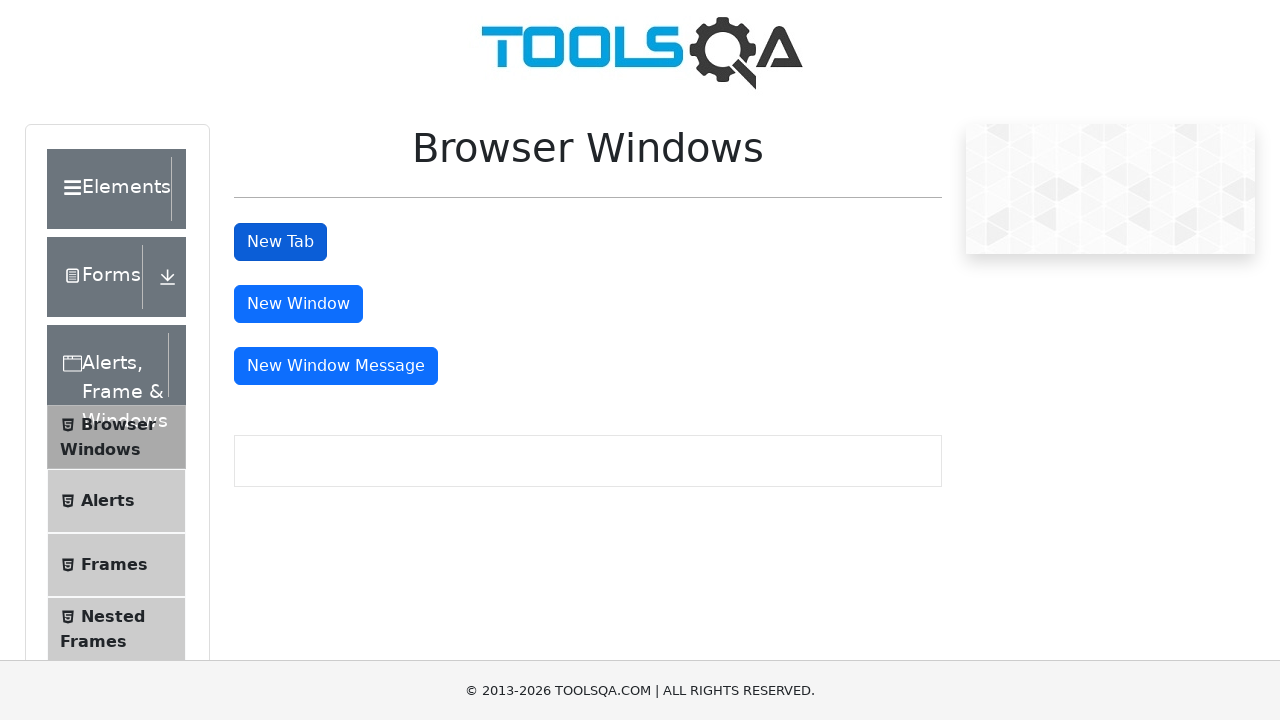

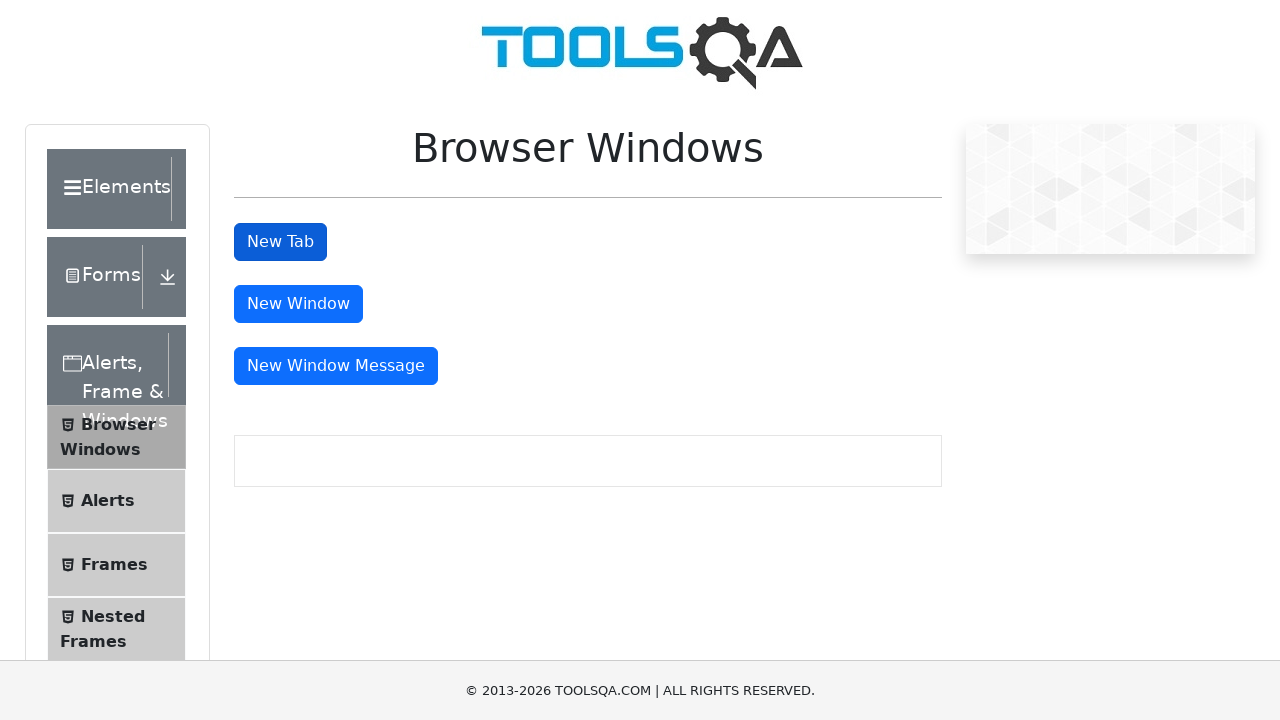